Tests XPath Diner practice site by entering an XPath selector and advancing to the next level

Starting URL: https://topswagcode.com/xpath/

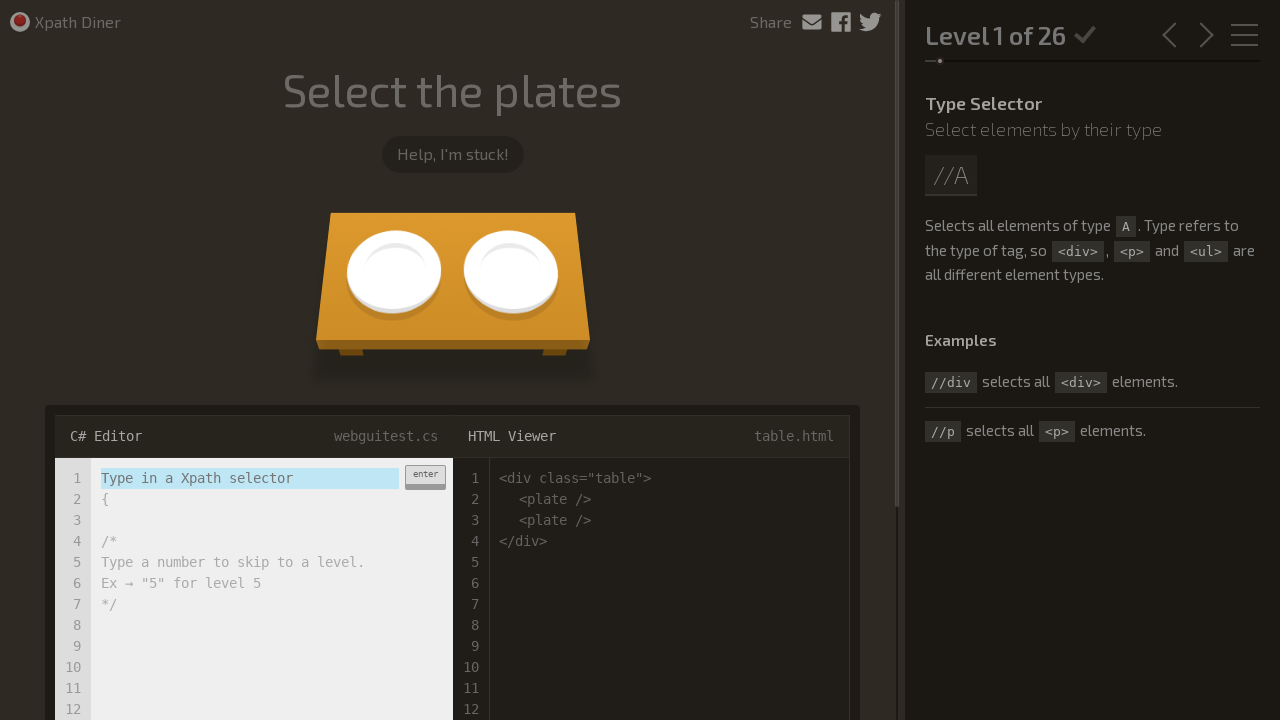

Filled XPath selector input field with '//plate ' on input[placeholder='Type in a Xpath selector']
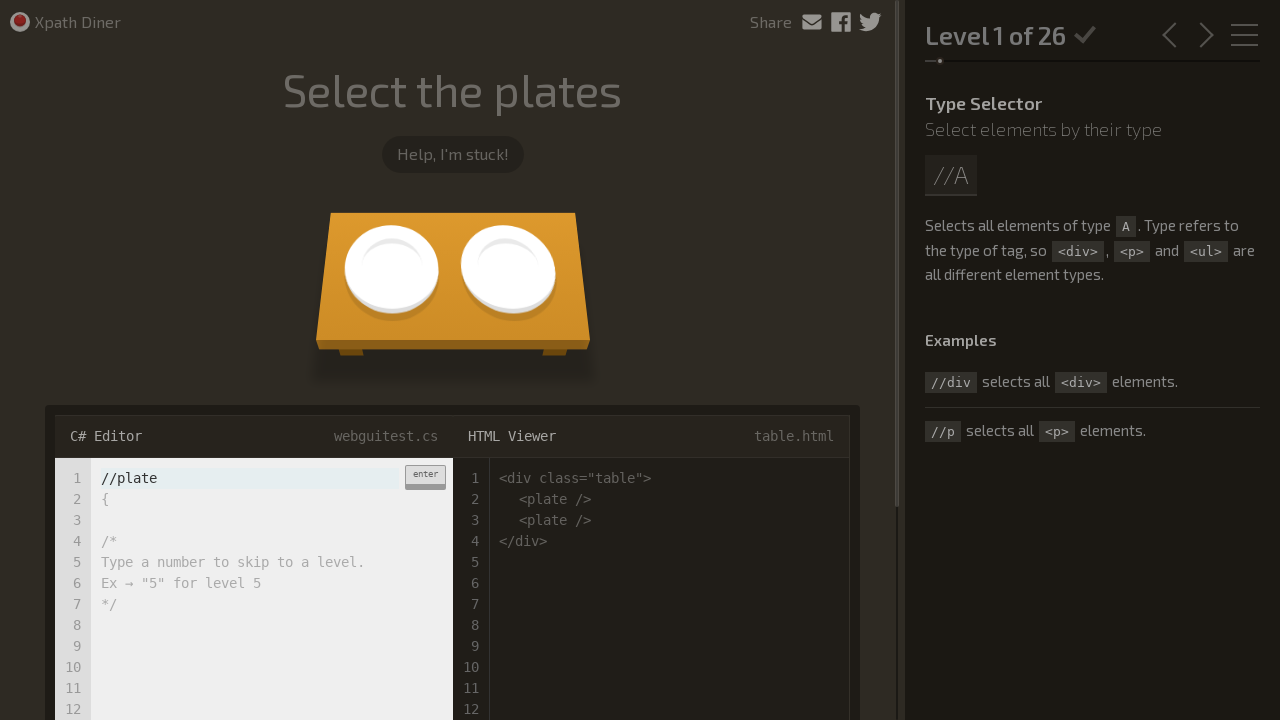

Pressed Enter to submit XPath selector on input[placeholder='Type in a Xpath selector']
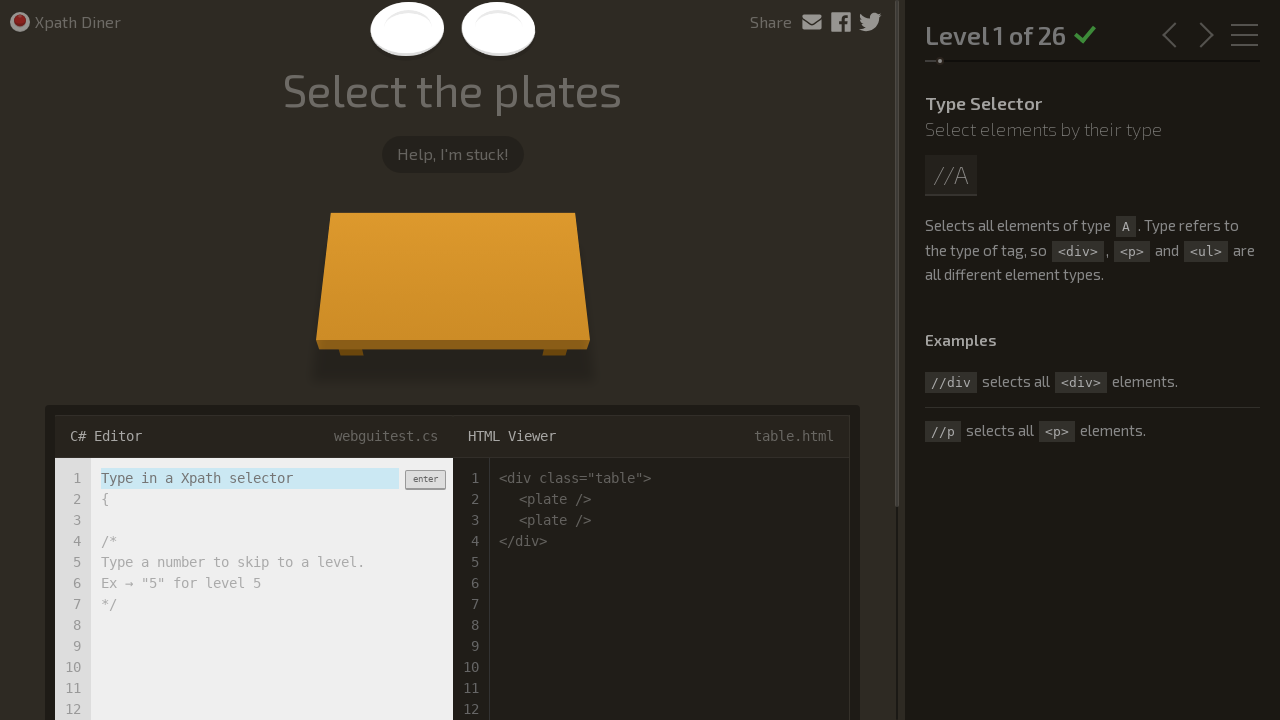

Waited for level text to load, confirming level advancement
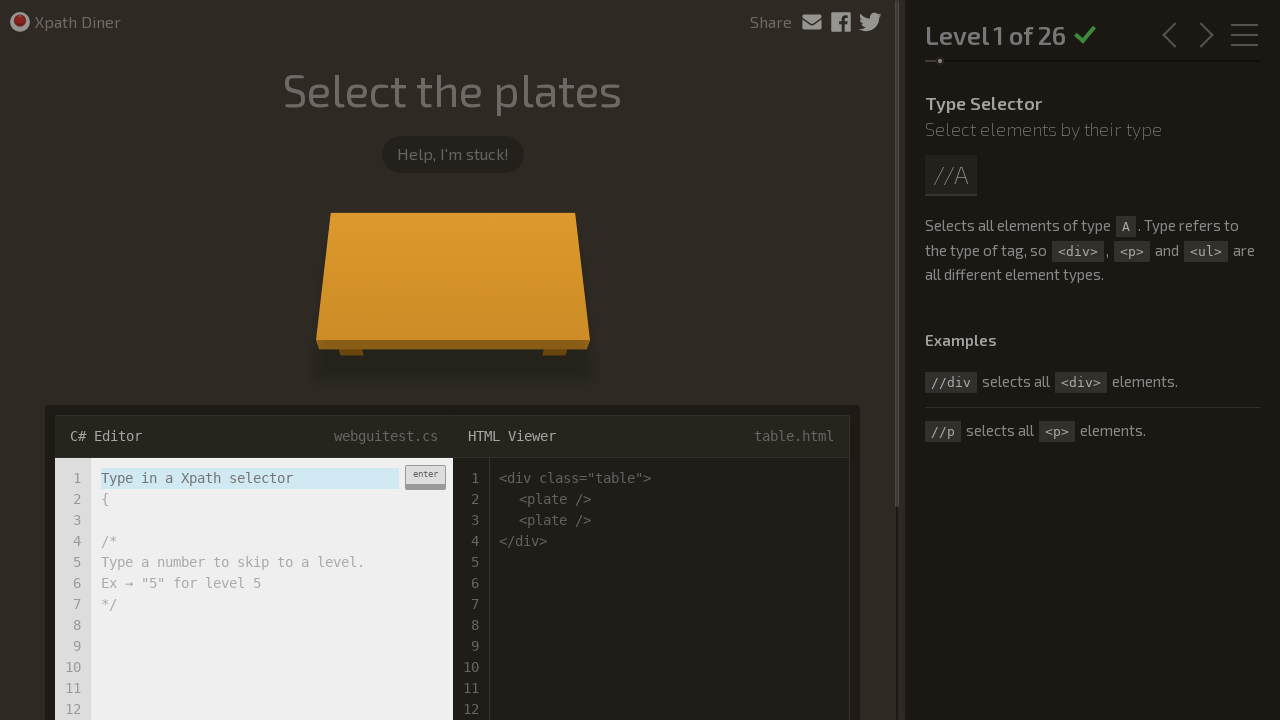

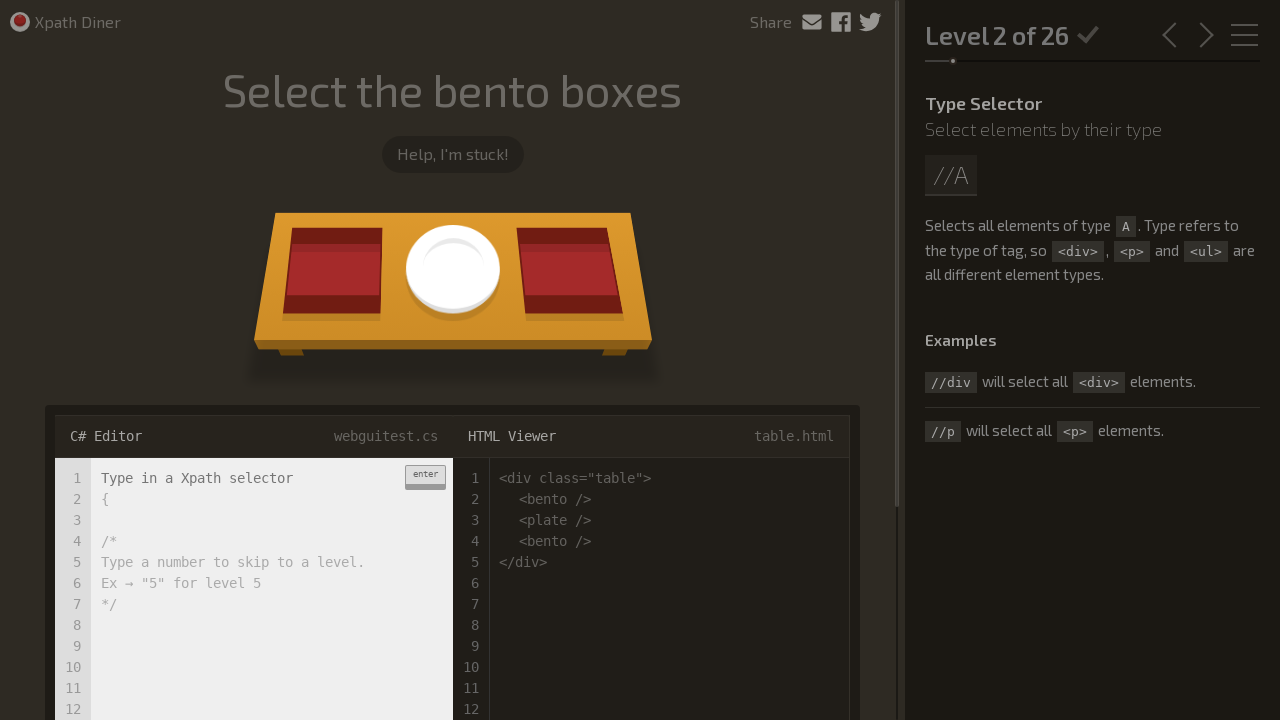